Tests multi-file upload functionality on a demo page by uploading files created from buffer memory, then clearing the selection, demonstrating various file upload operations.

Starting URL: https://davidwalsh.name/demo/multiple-file-upload.php

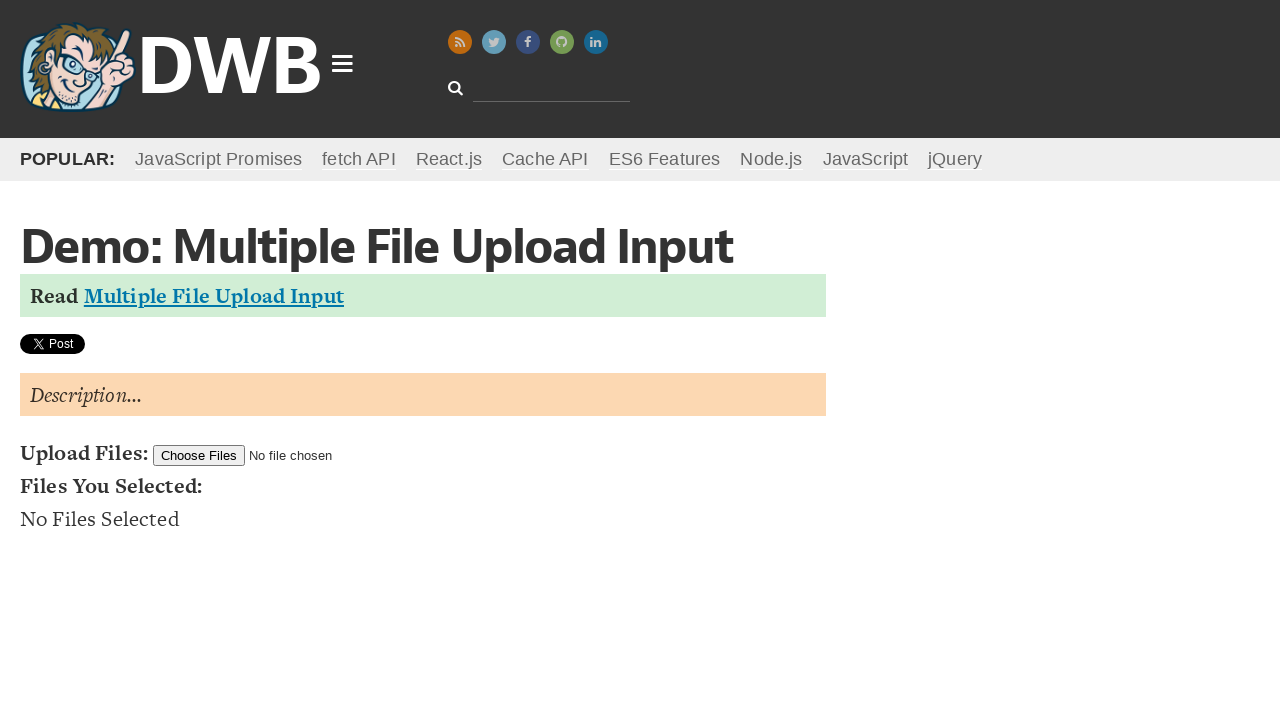

Uploaded two files (test_document.txt and sample_data.txt) using buffer memory
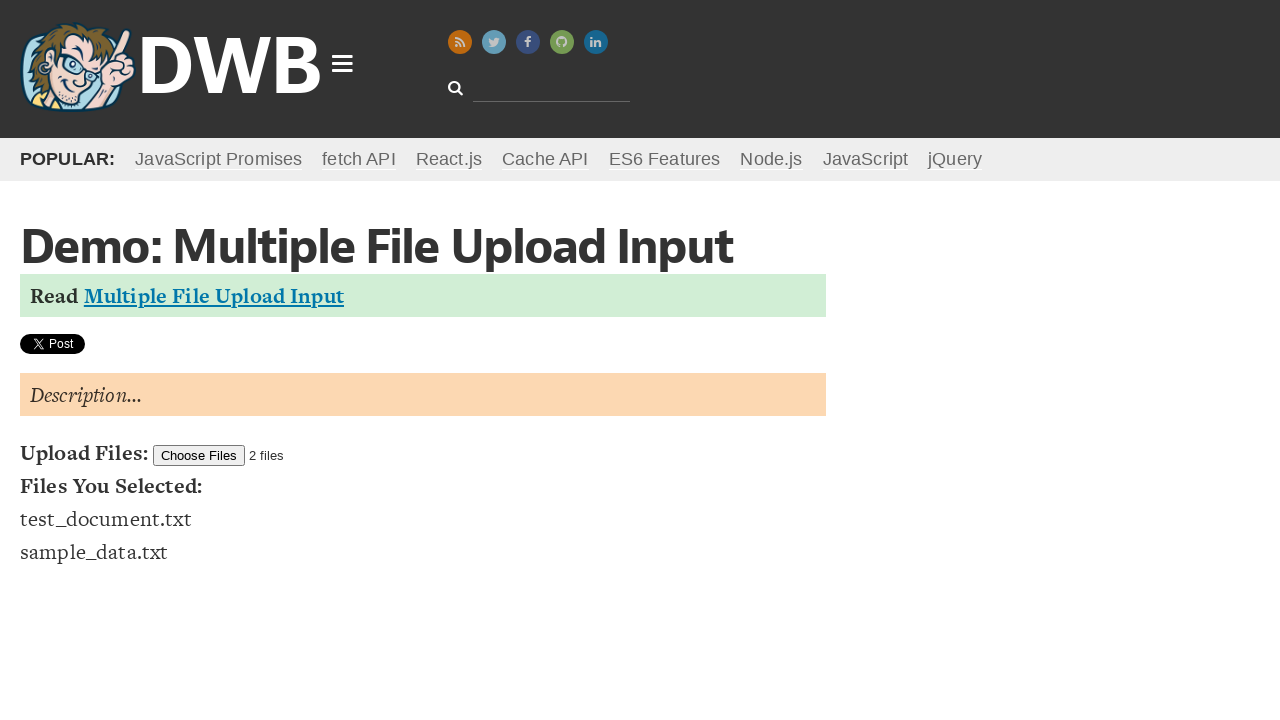

Waited 2 seconds for files to process
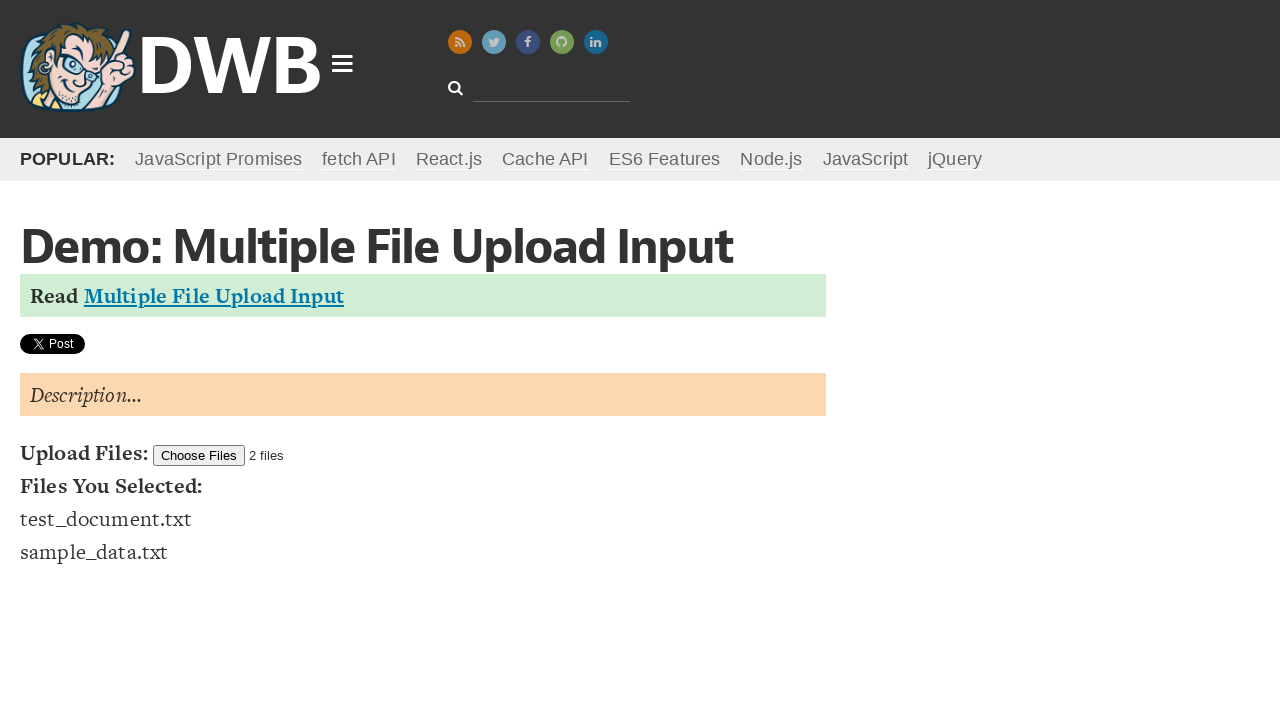

Uploaded single file (single_file.txt) using buffer memory
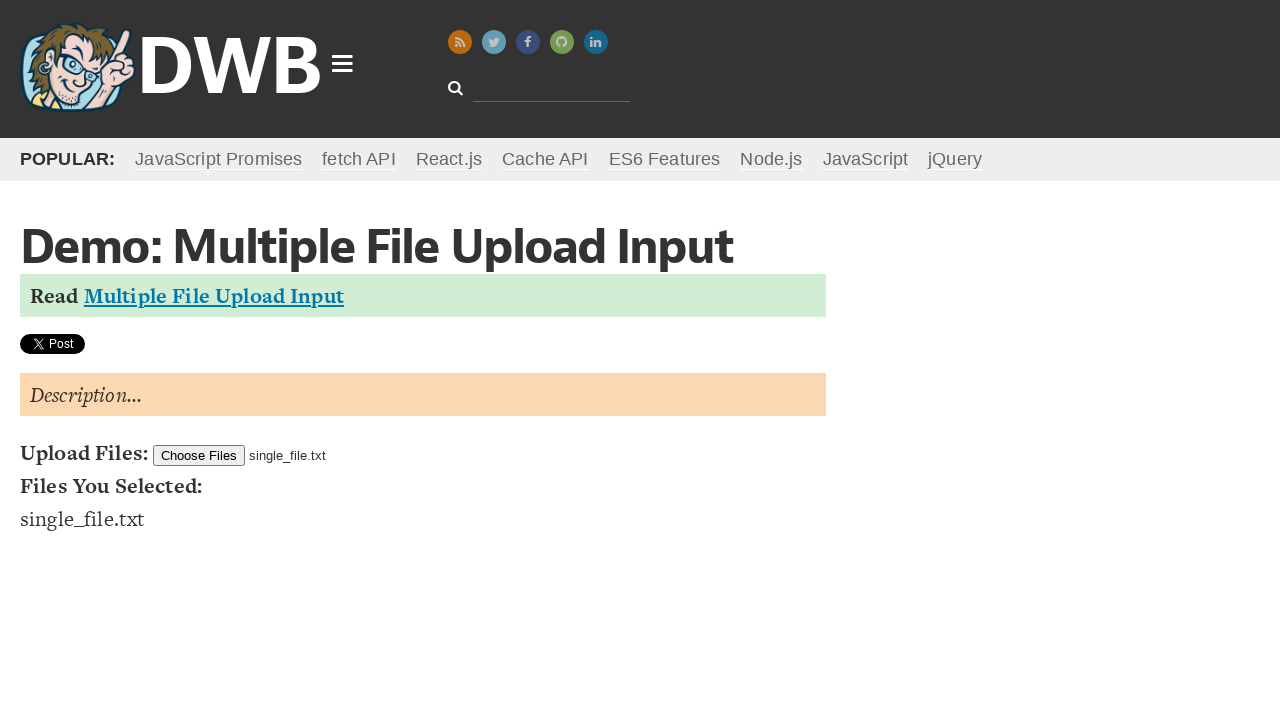

Waited 2 seconds for file to process
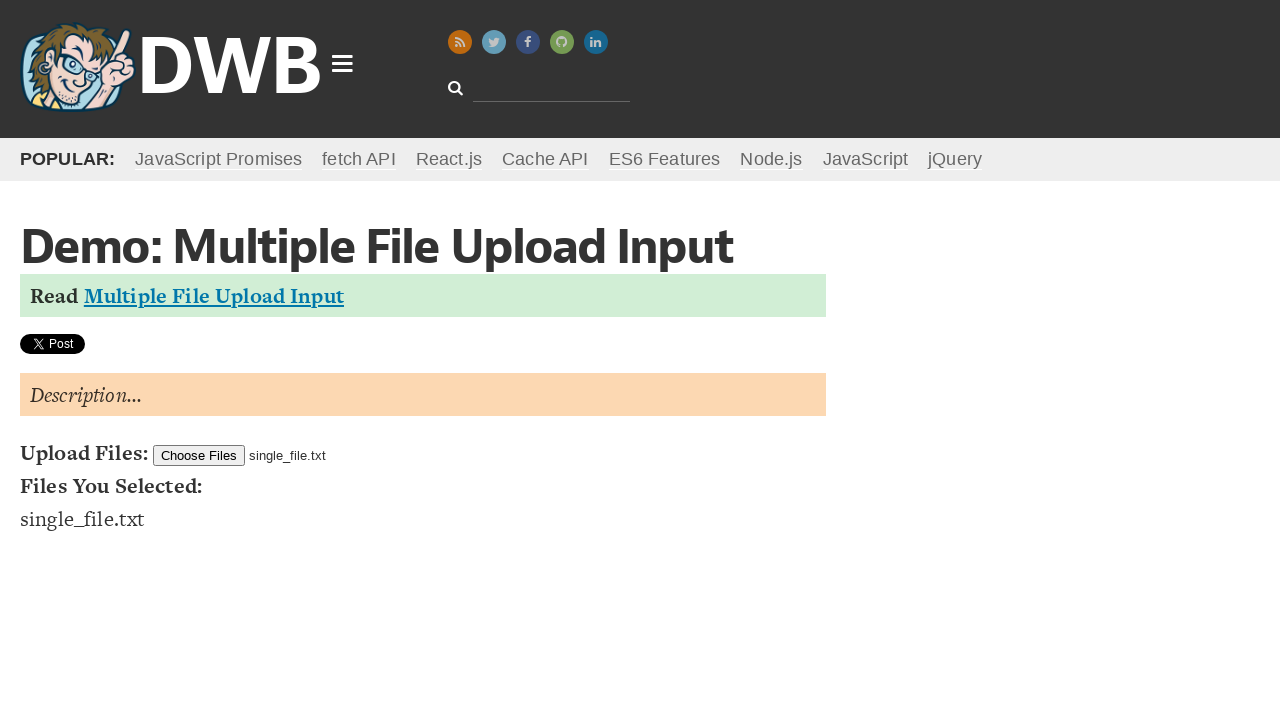

Cleared all selected files
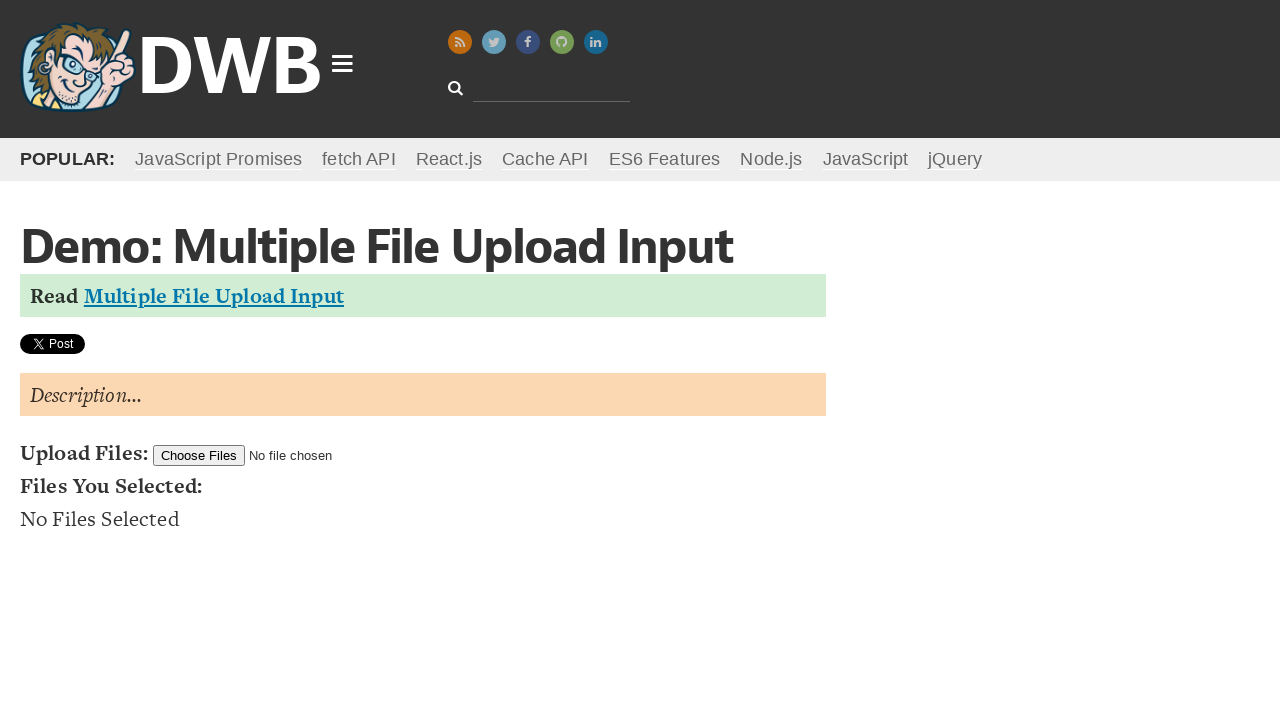

Waited 2 seconds after clearing files
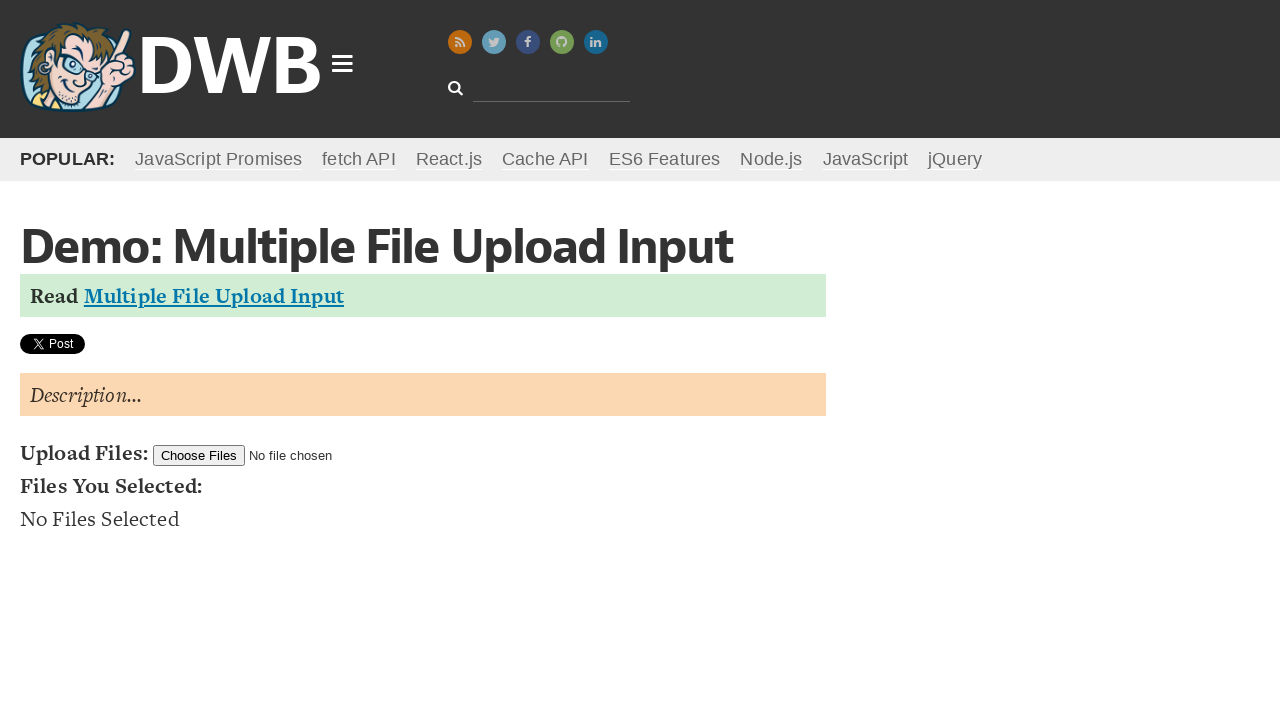

Uploaded new file (naveen_resume.txt) using buffer memory
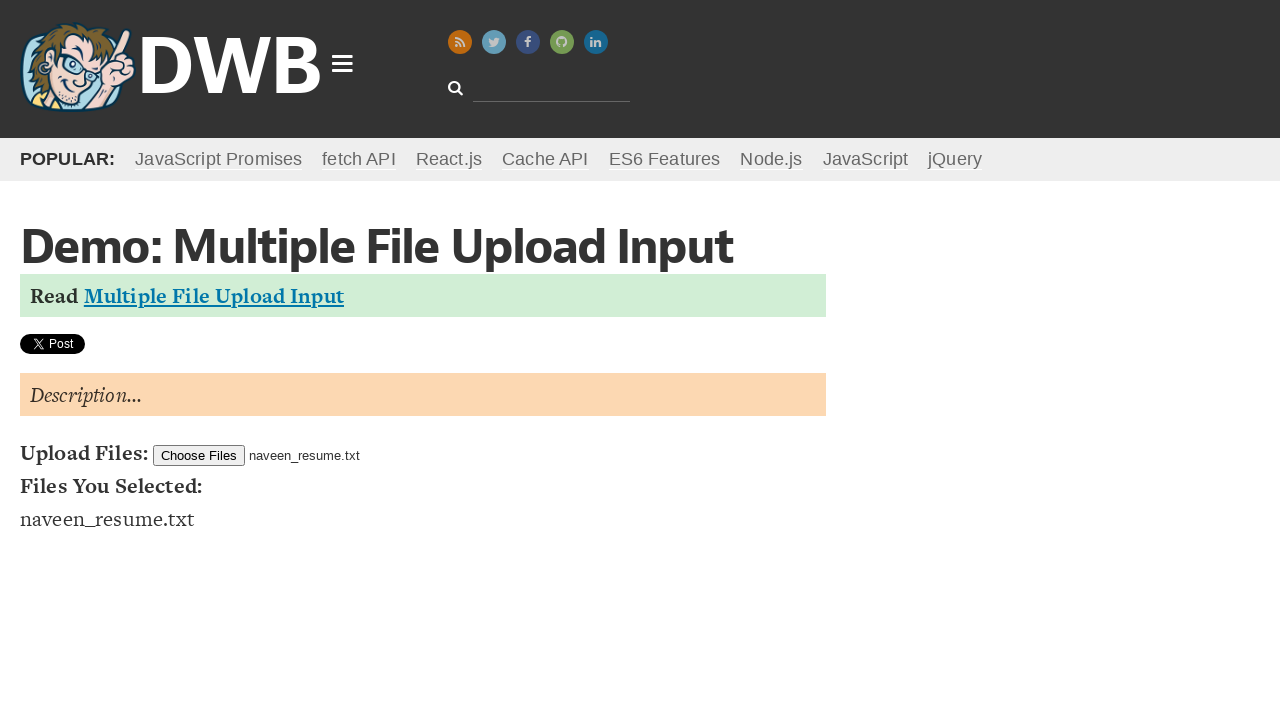

Waited 2 seconds for final file to process
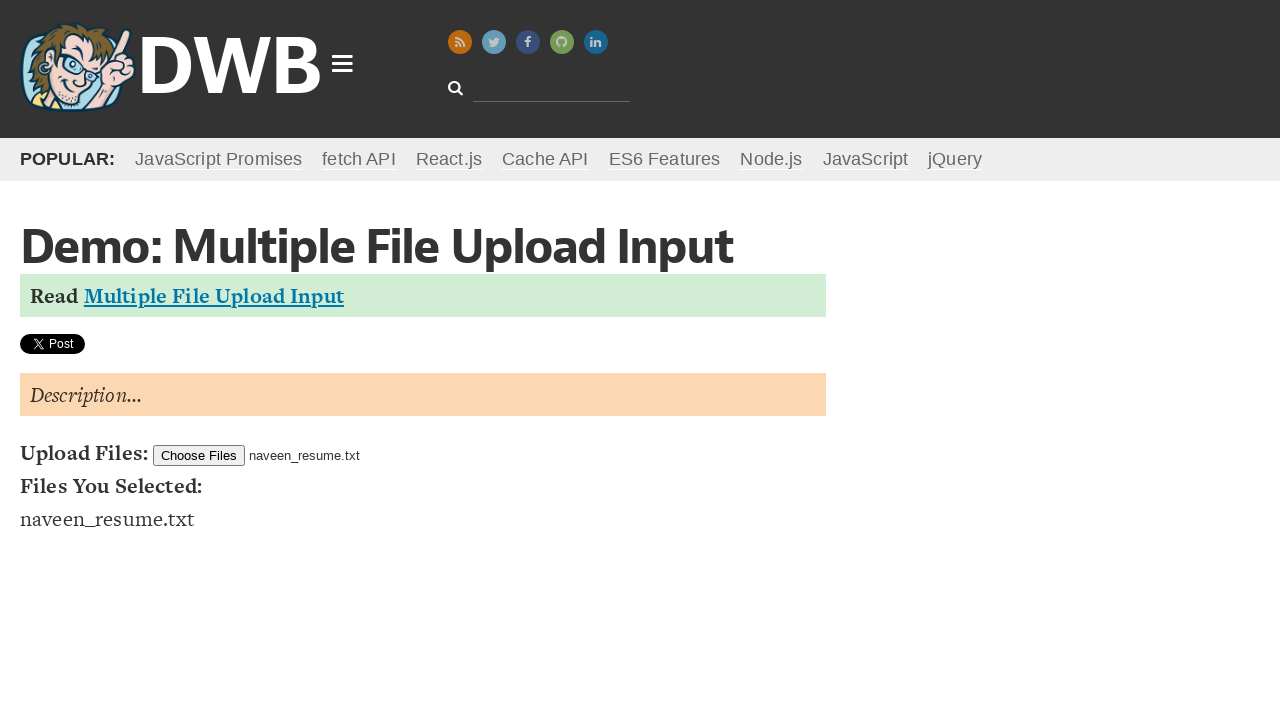

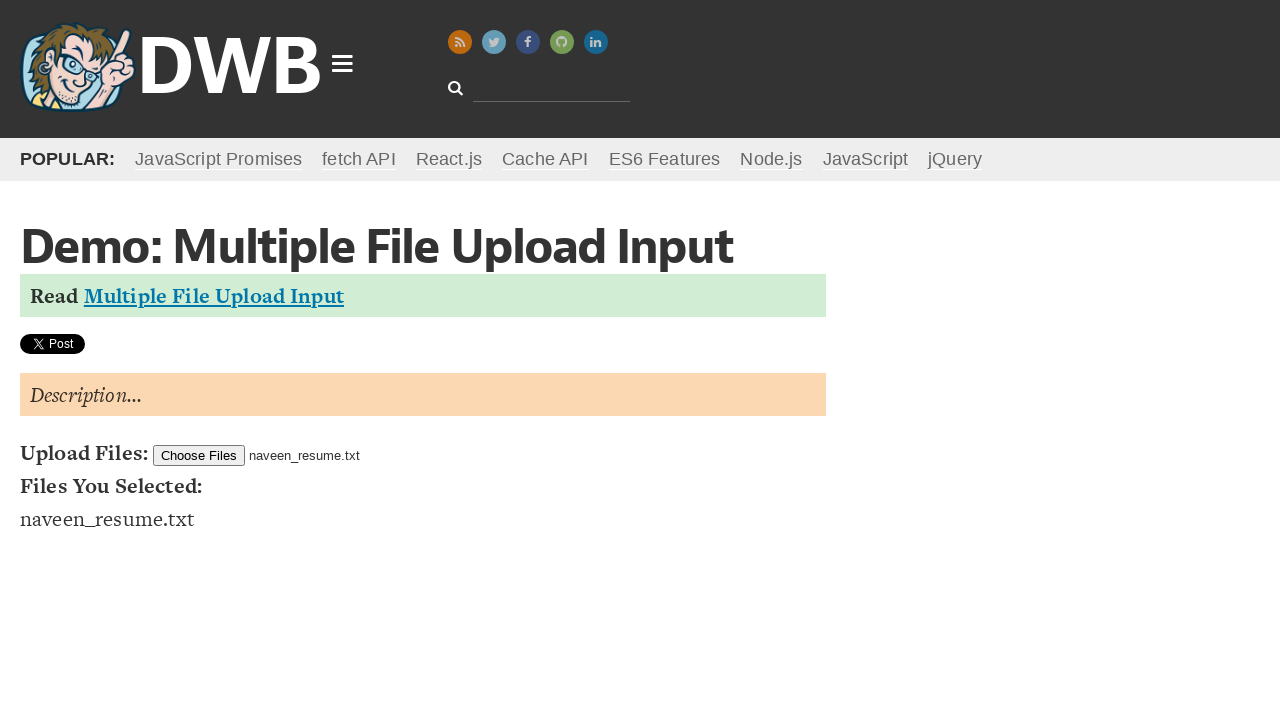